Tests filtering to display only completed todo items

Starting URL: https://demo.playwright.dev/todomvc

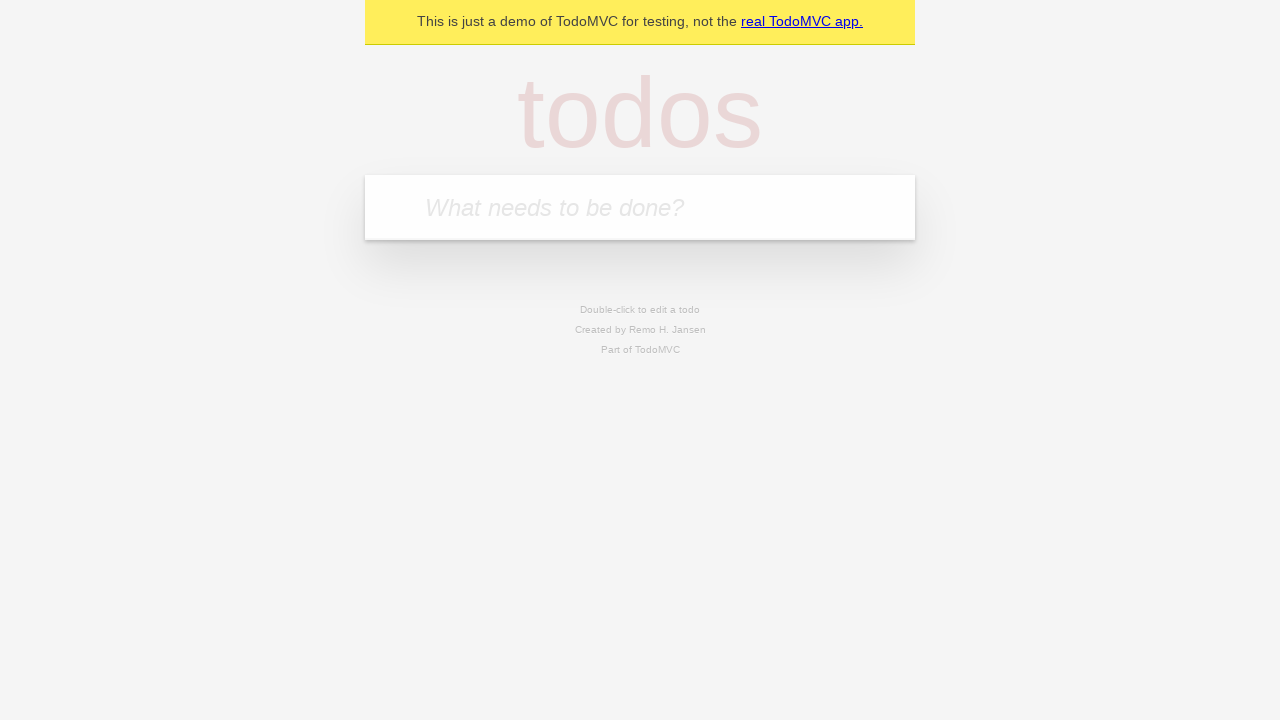

Filled todo input with 'buy some cheese' on internal:attr=[placeholder="What needs to be done?"i]
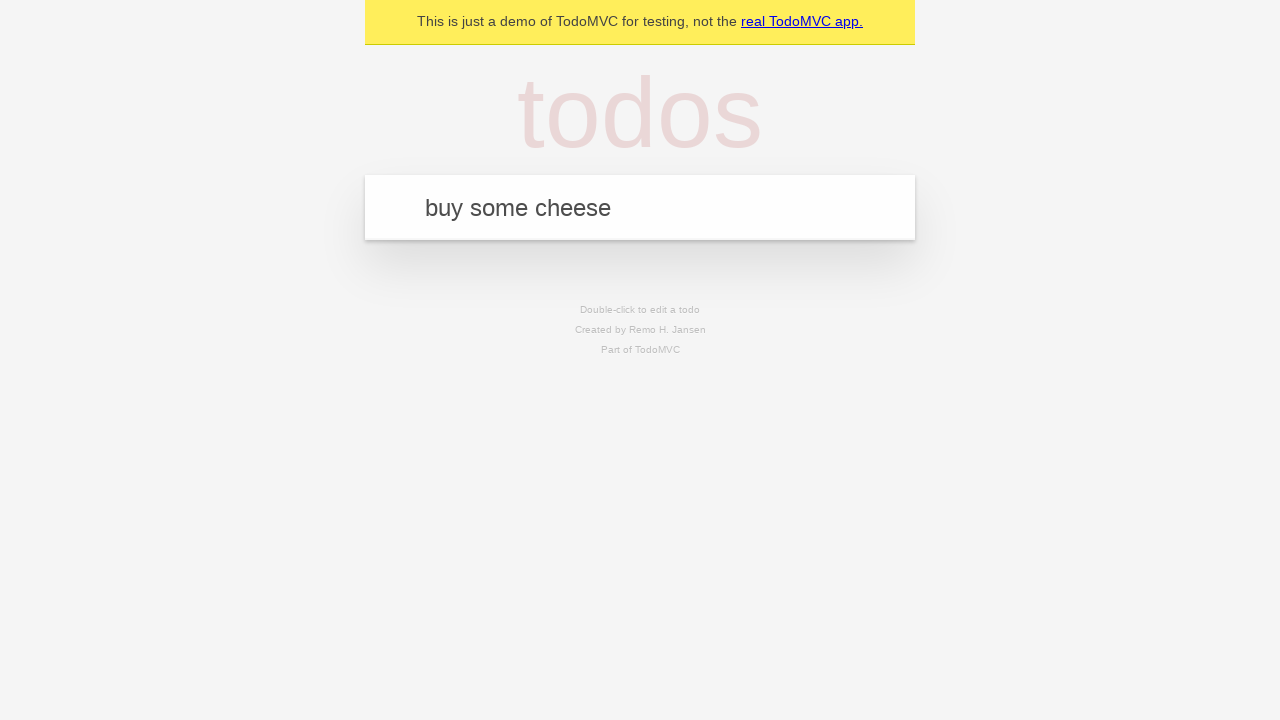

Pressed Enter to add first todo item on internal:attr=[placeholder="What needs to be done?"i]
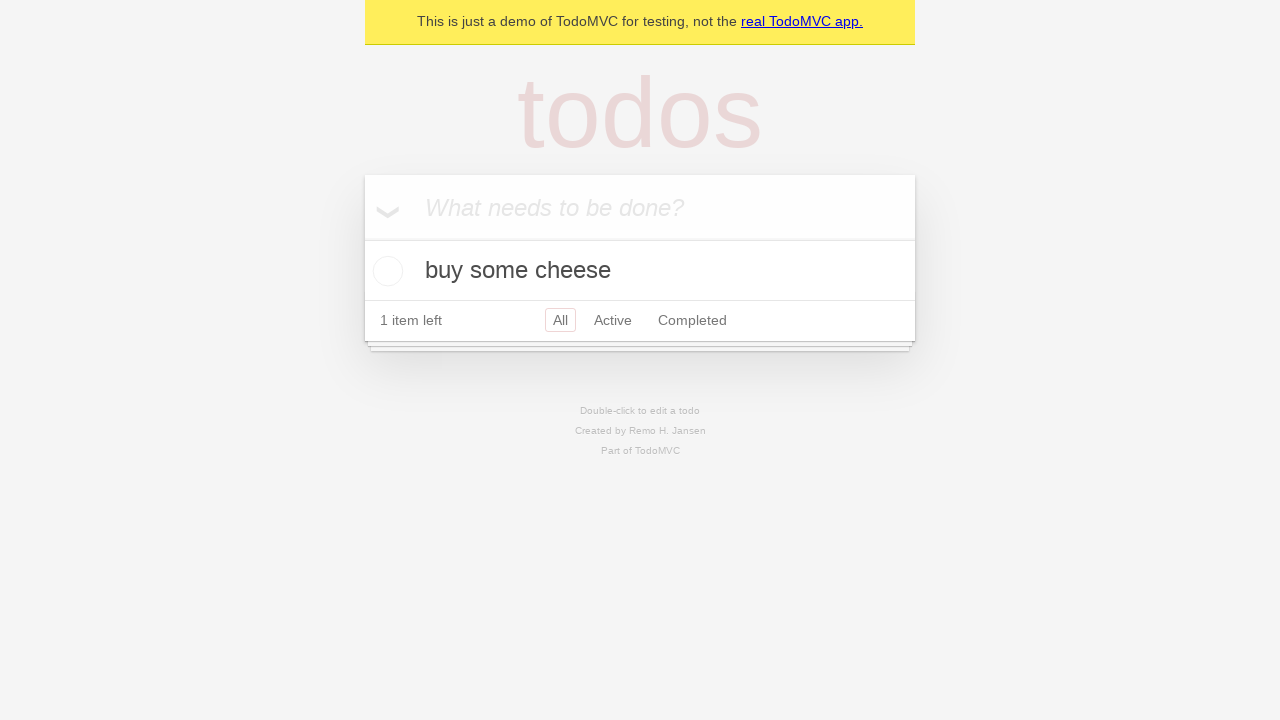

Filled todo input with 'feed the cat' on internal:attr=[placeholder="What needs to be done?"i]
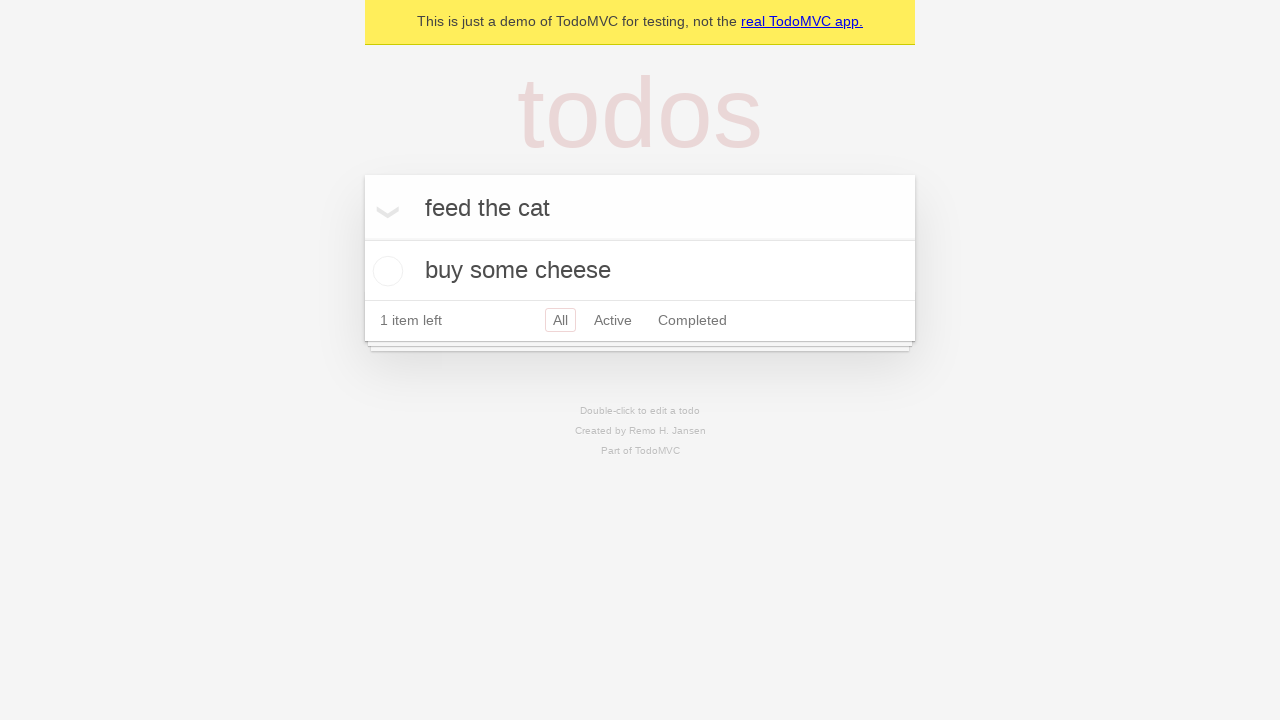

Pressed Enter to add second todo item on internal:attr=[placeholder="What needs to be done?"i]
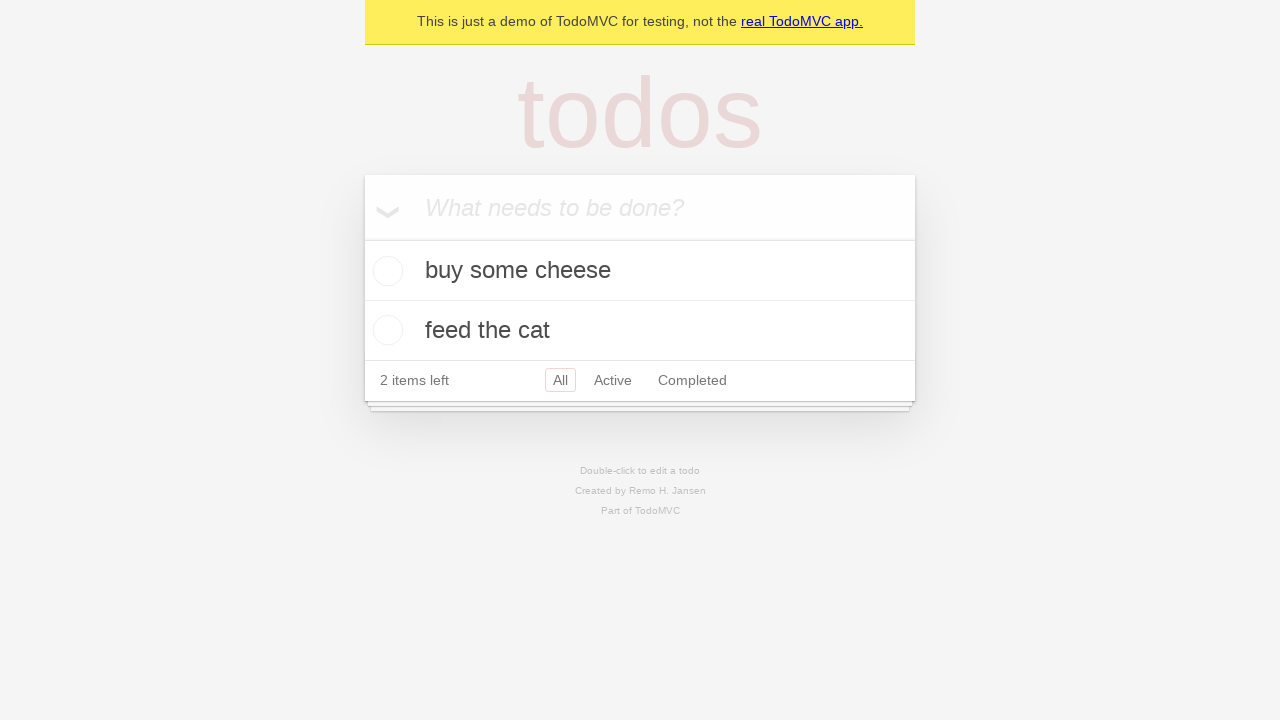

Filled todo input with 'book a doctors appointment' on internal:attr=[placeholder="What needs to be done?"i]
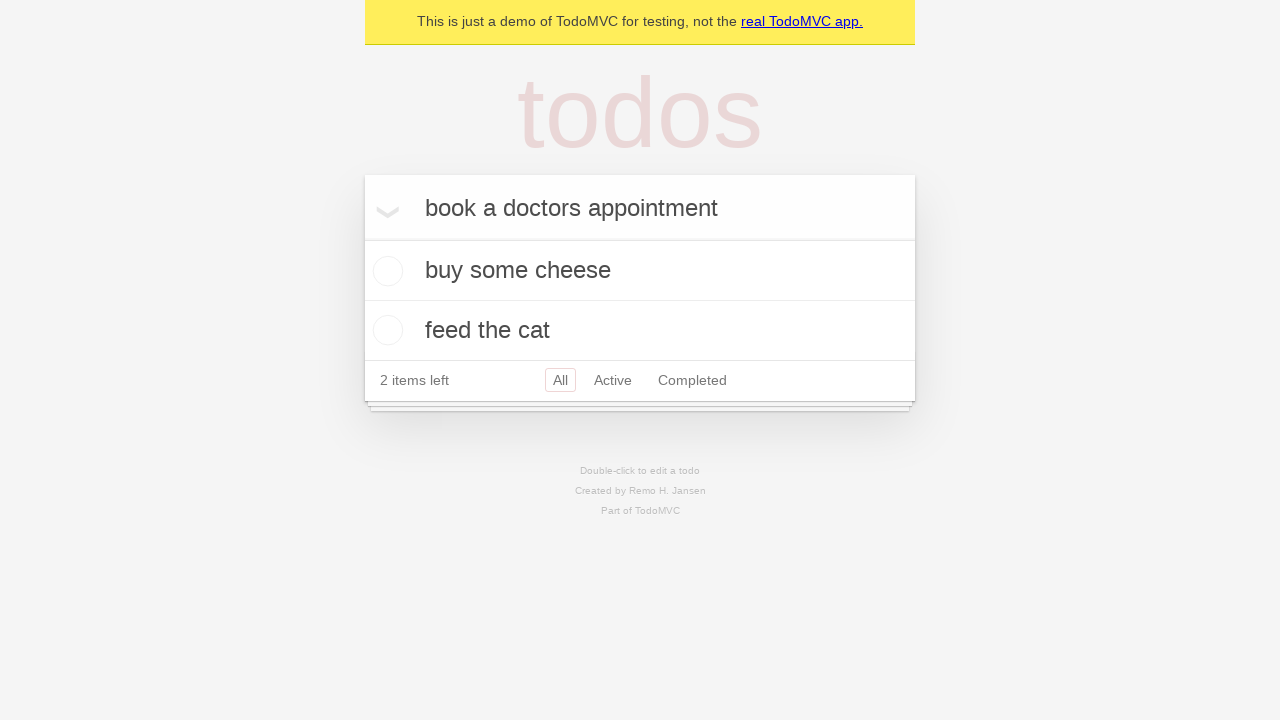

Pressed Enter to add third todo item on internal:attr=[placeholder="What needs to be done?"i]
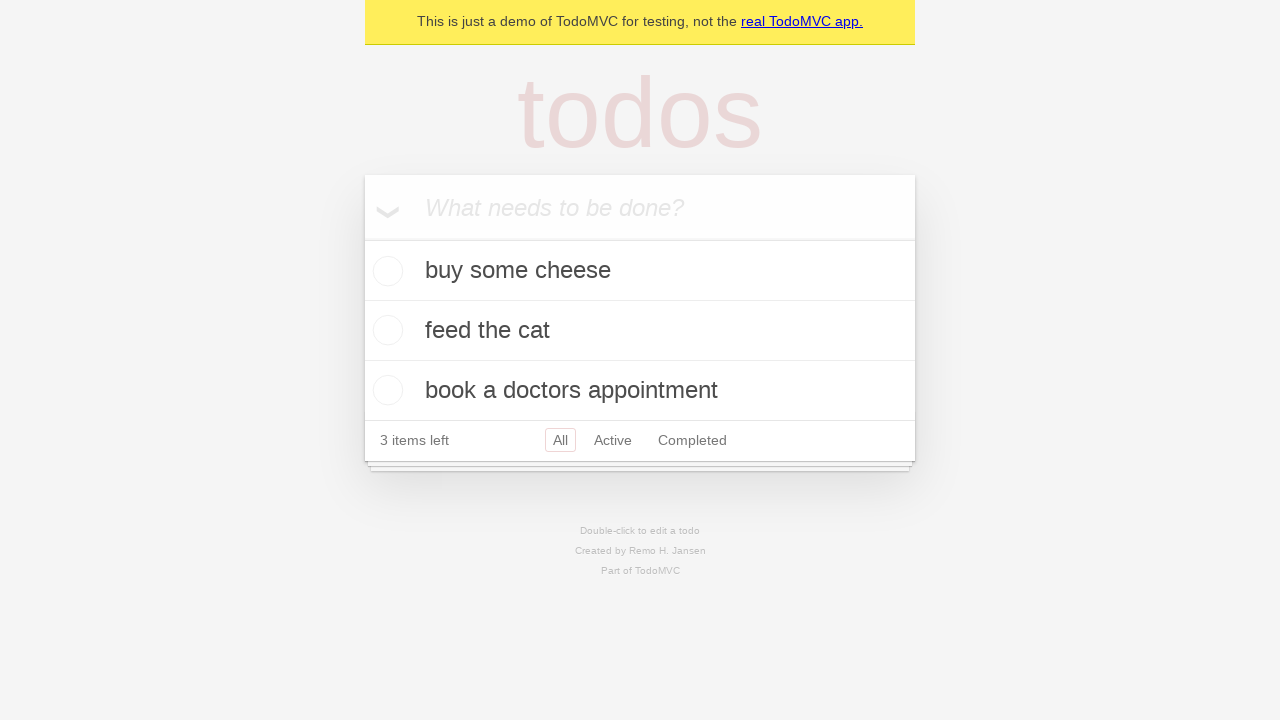

Waited for all three todo items to appear
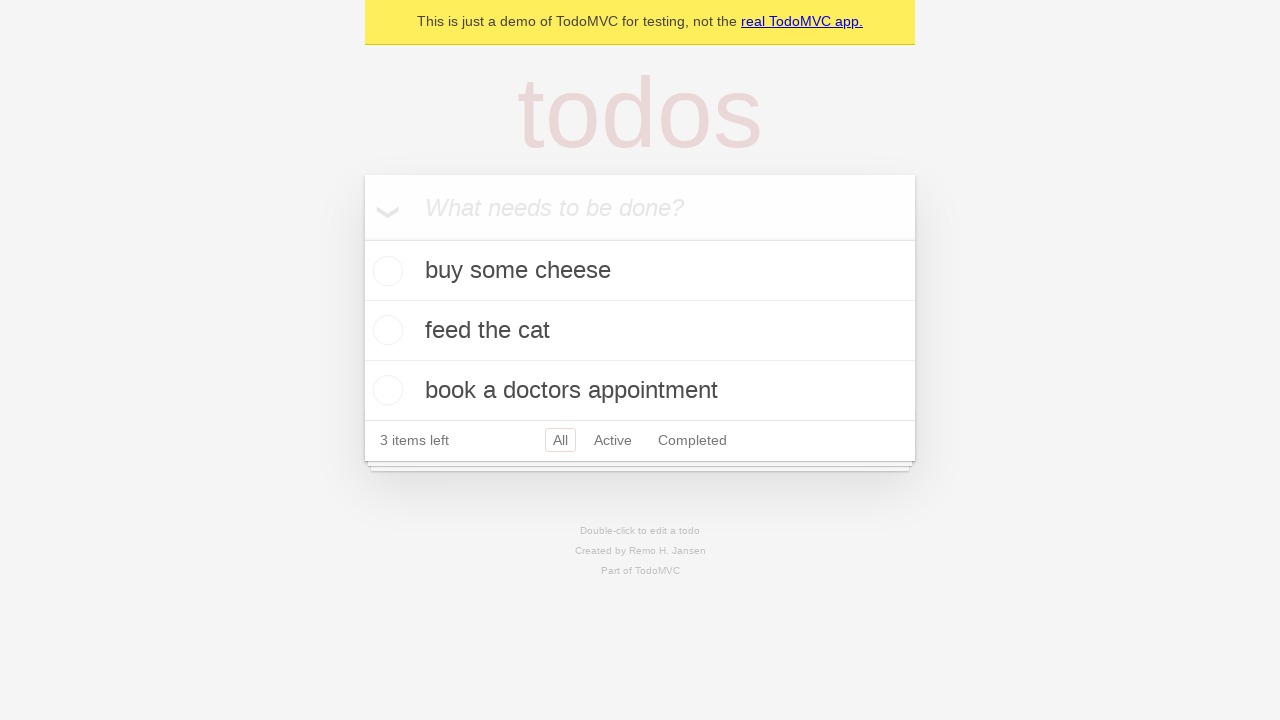

Checked the second todo item 'feed the cat' as completed at (385, 330) on [data-testid='todo-item'] >> nth=1 >> internal:role=checkbox
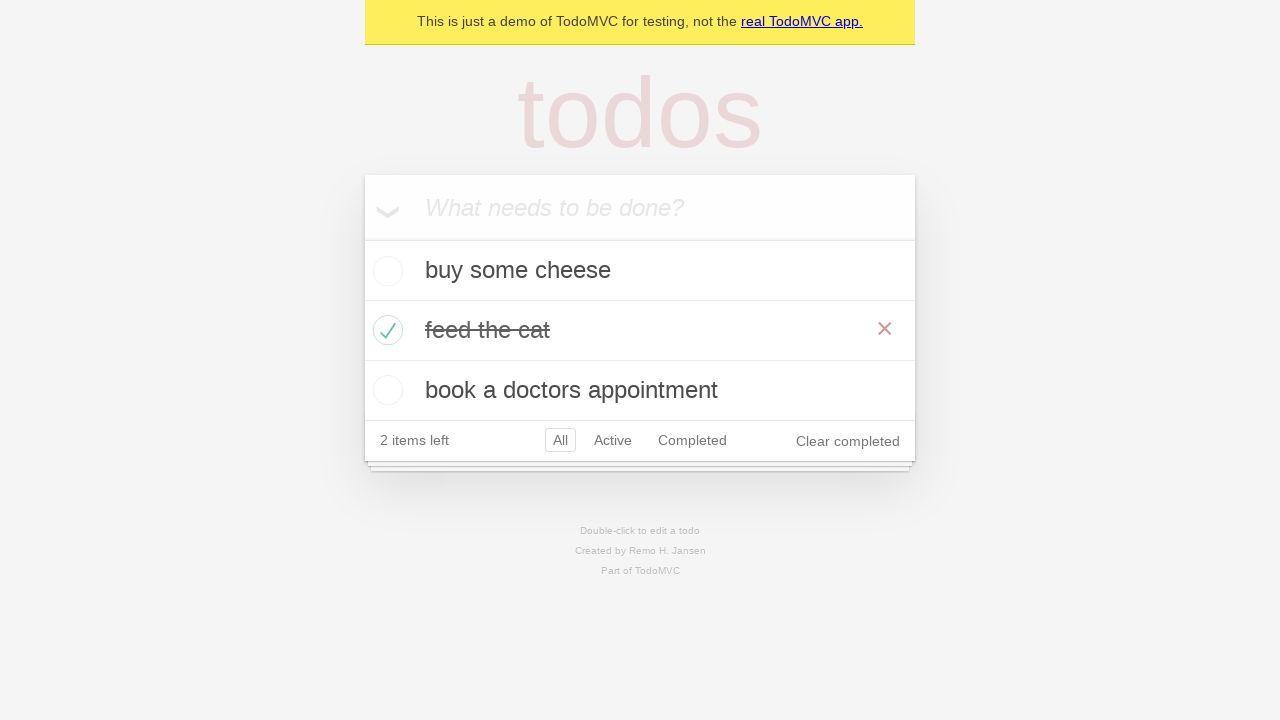

Clicked the Completed filter to display only completed items at (692, 440) on internal:role=link[name="Completed"i]
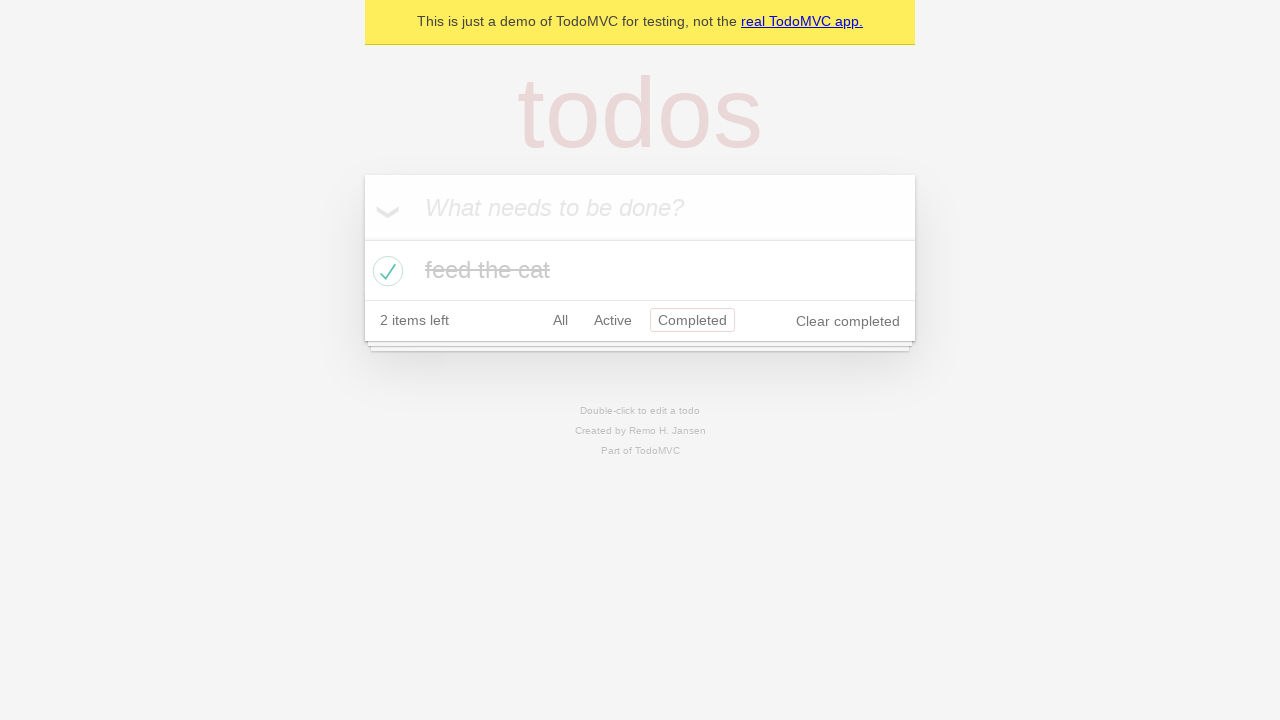

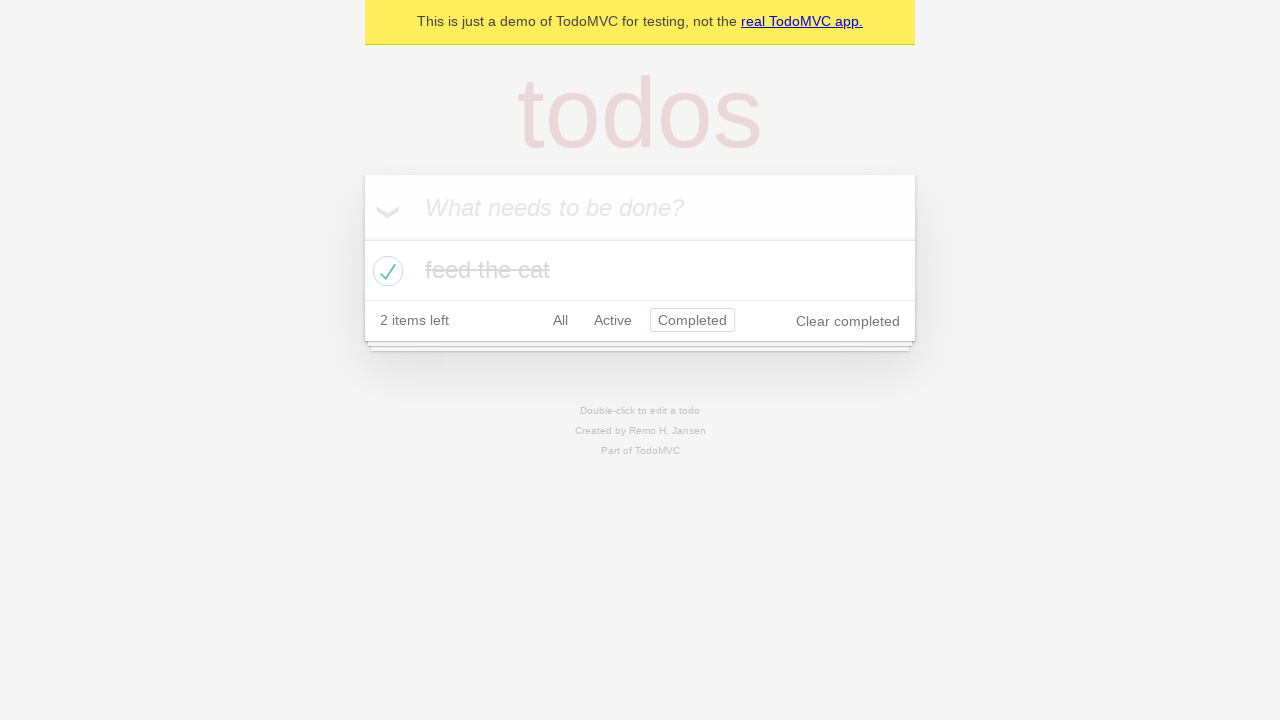